Tests filtering to display only completed items

Starting URL: https://demo.playwright.dev/todomvc

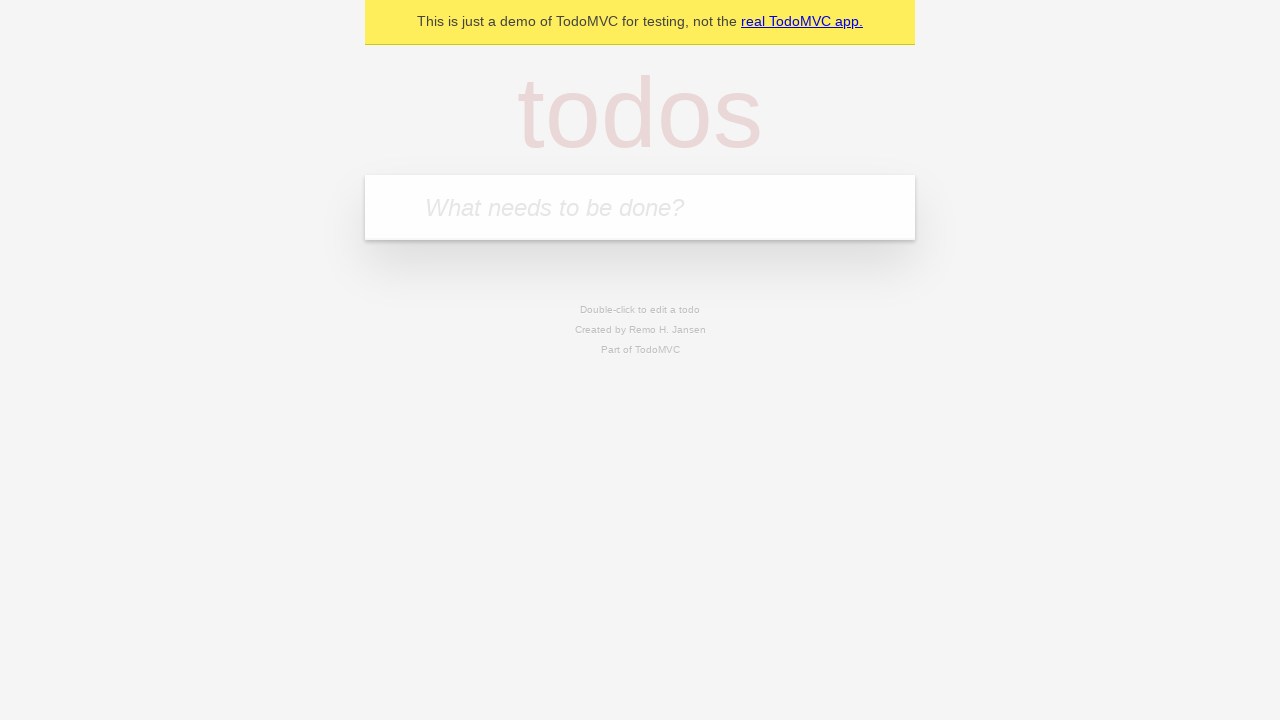

Located the 'What needs to be done?' input field
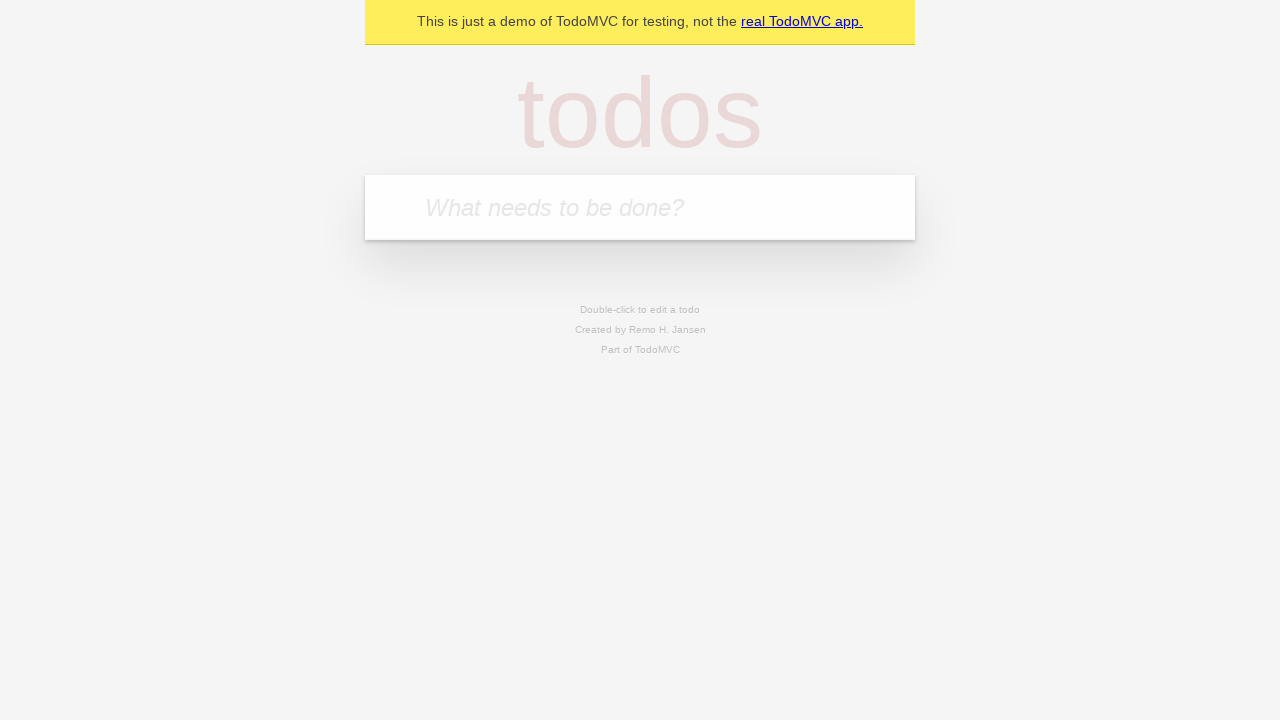

Filled first todo: 'buy some cheese' on internal:attr=[placeholder="What needs to be done?"i]
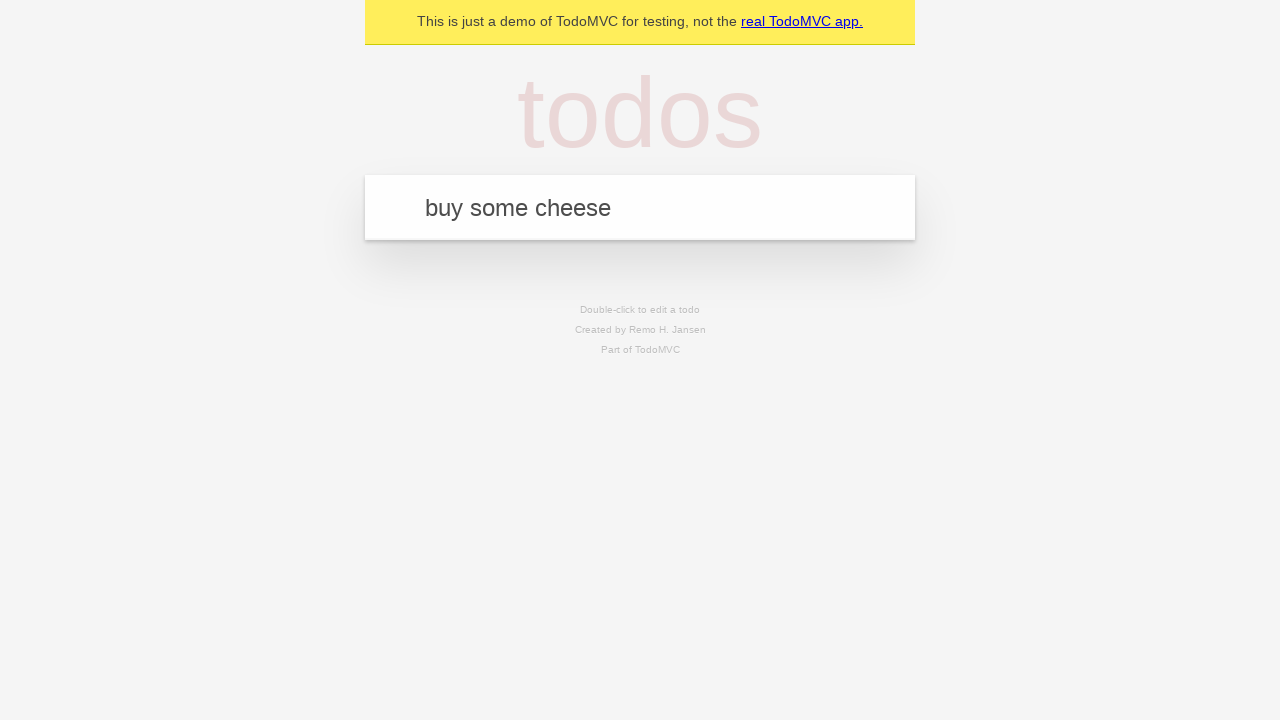

Pressed Enter to create first todo on internal:attr=[placeholder="What needs to be done?"i]
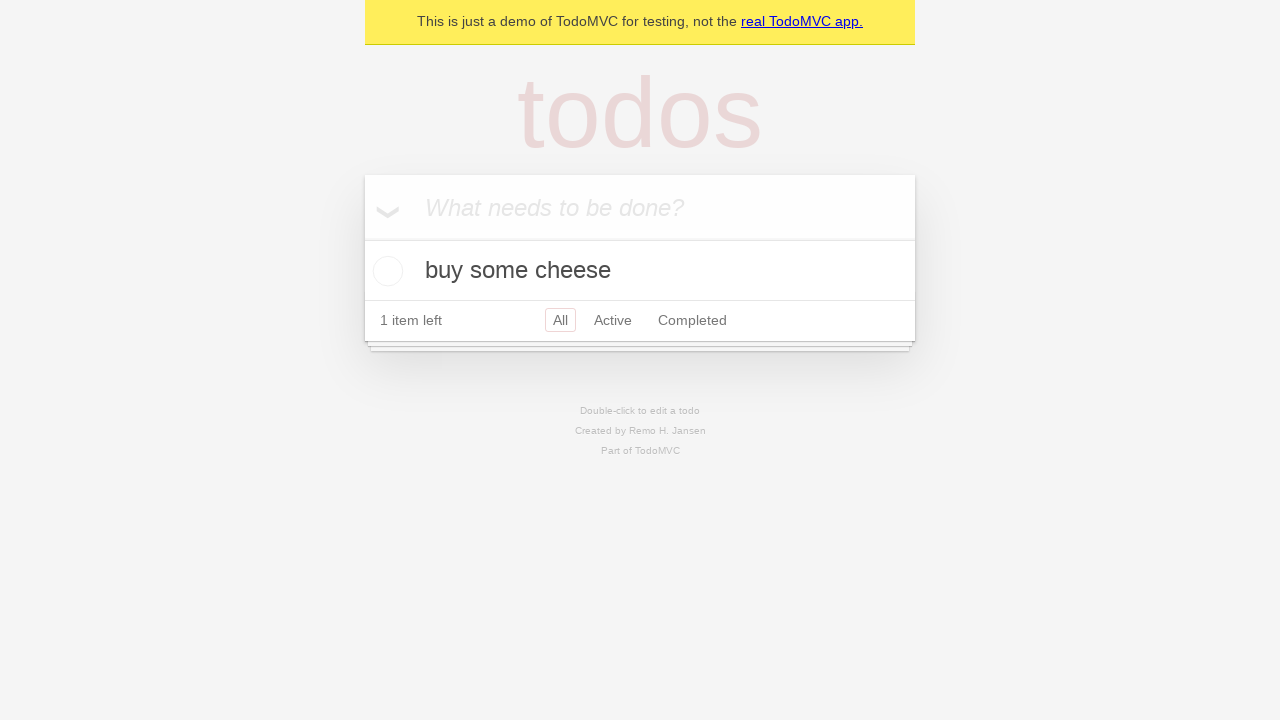

Filled second todo: 'feed the cat' on internal:attr=[placeholder="What needs to be done?"i]
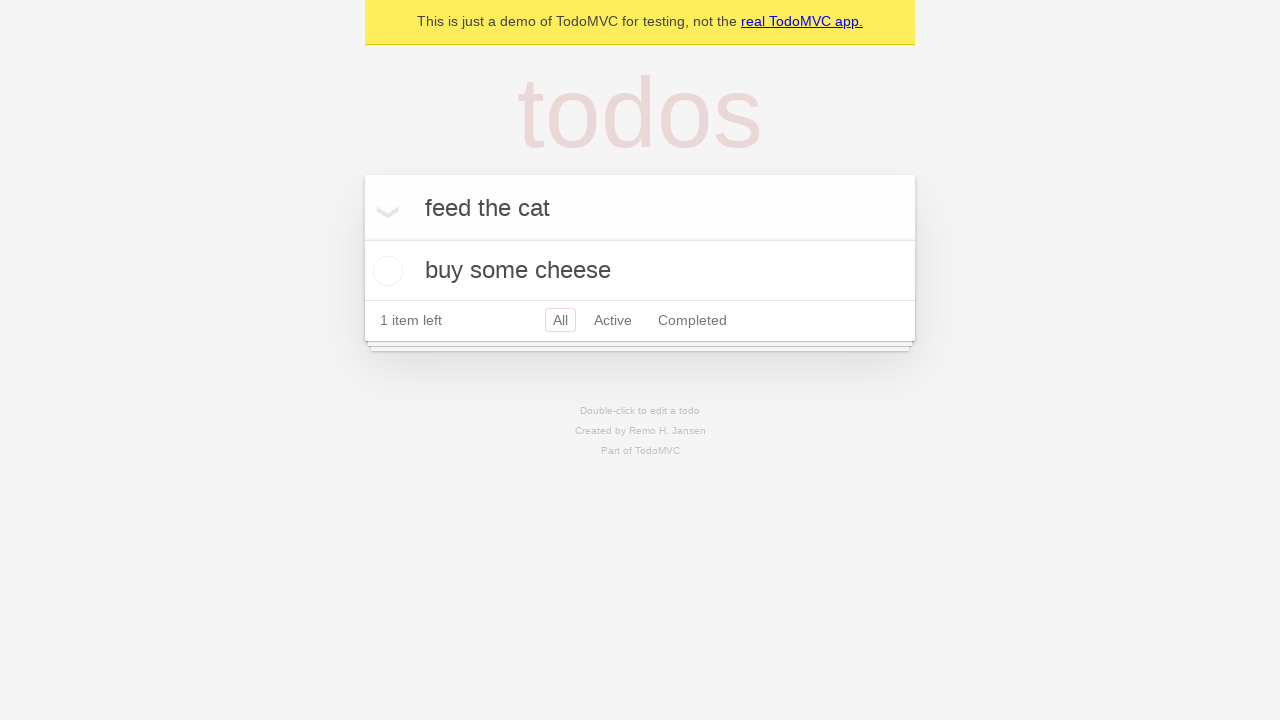

Pressed Enter to create second todo on internal:attr=[placeholder="What needs to be done?"i]
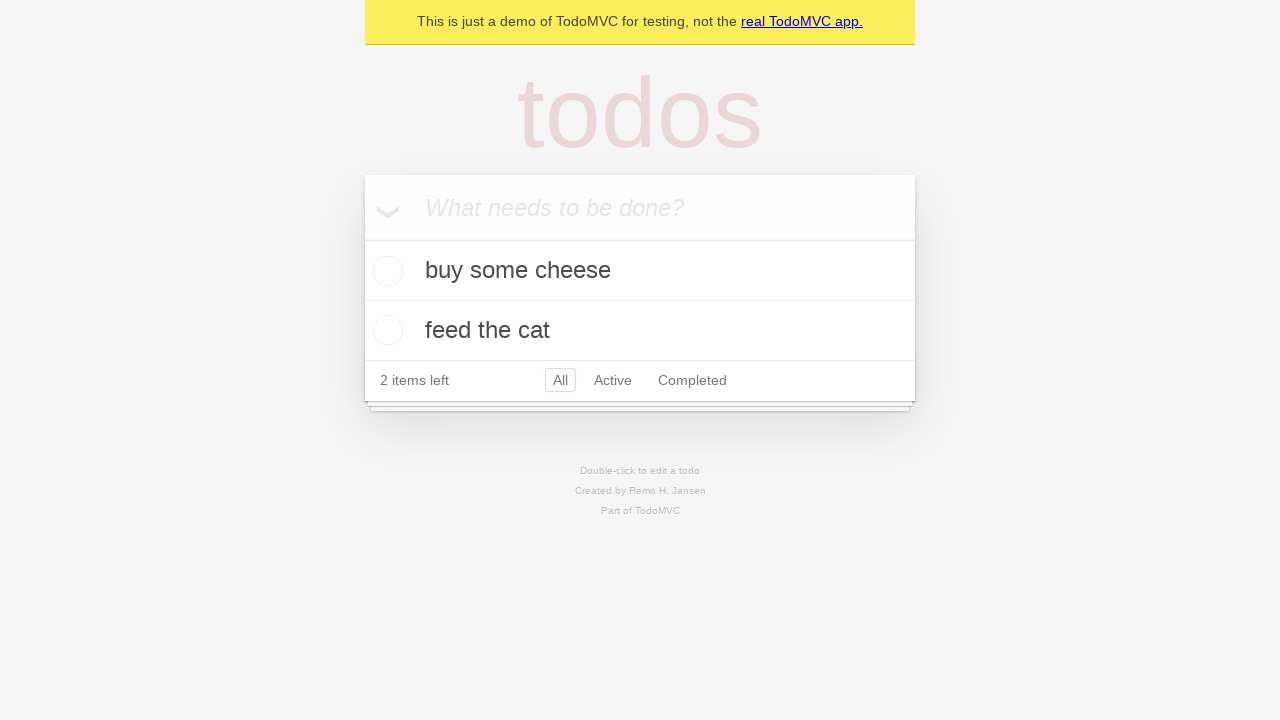

Filled third todo: 'book a doctors appointment' on internal:attr=[placeholder="What needs to be done?"i]
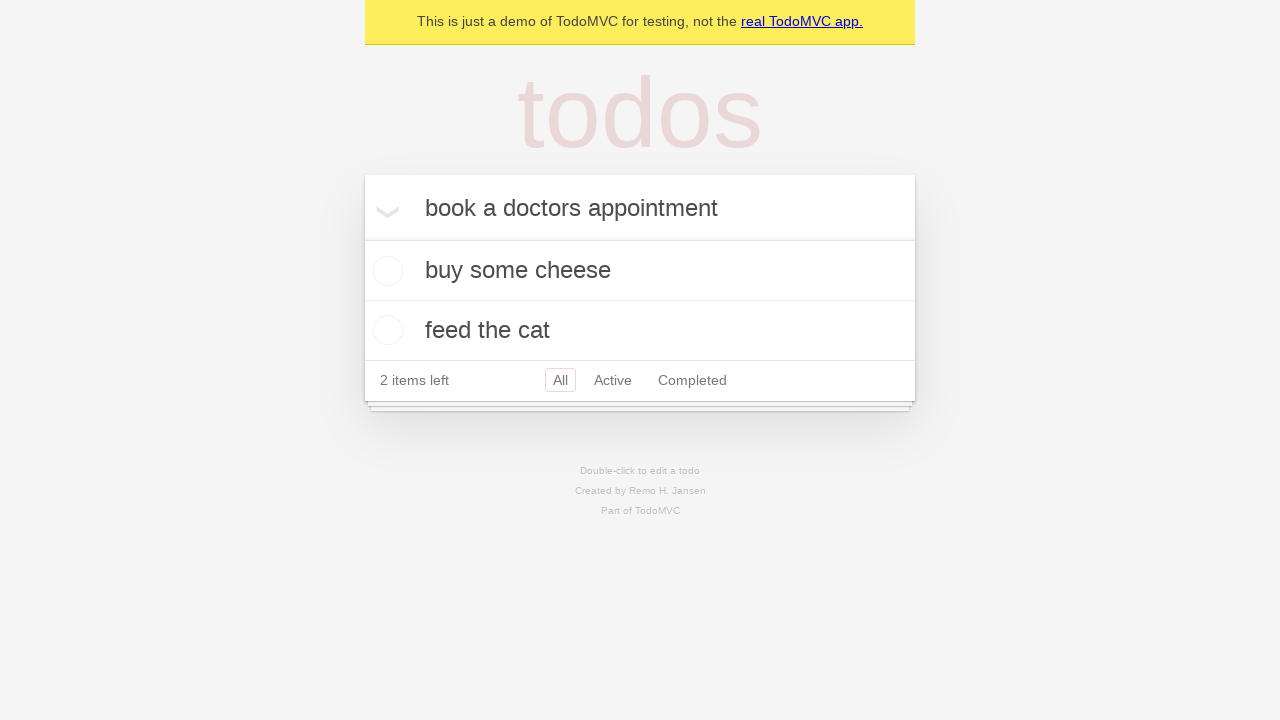

Pressed Enter to create third todo on internal:attr=[placeholder="What needs to be done?"i]
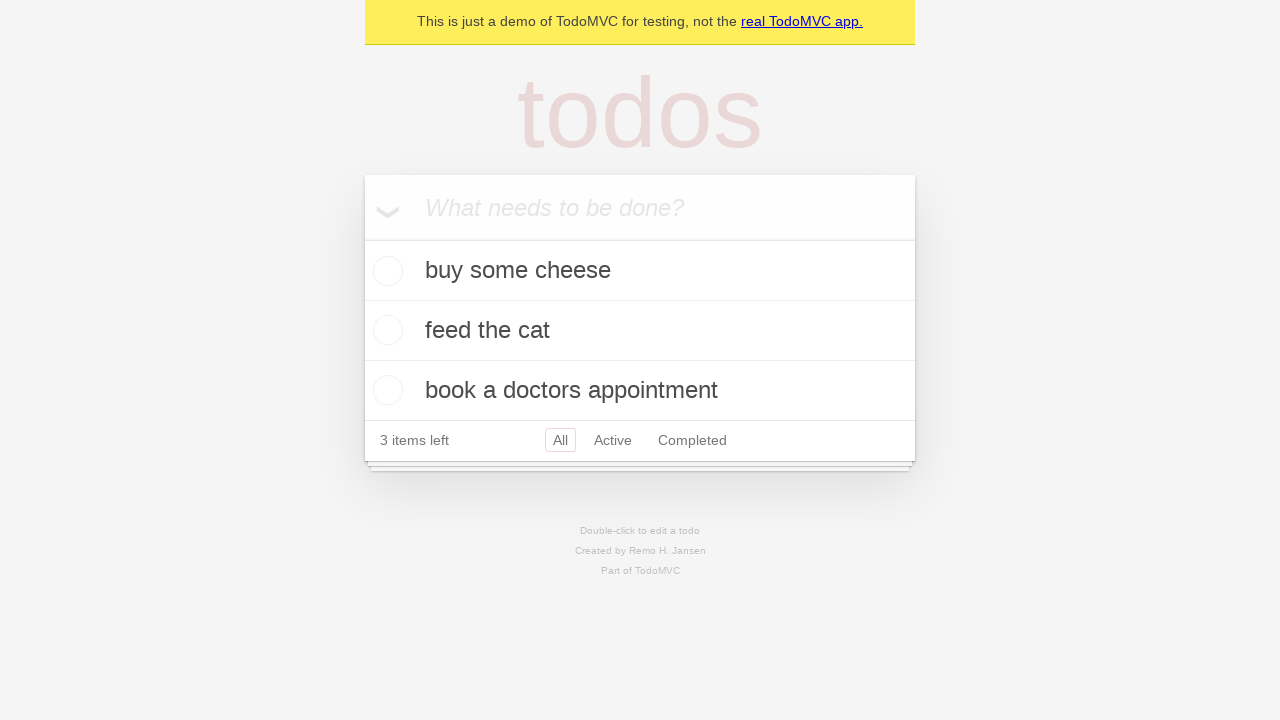

Marked second todo as completed at (385, 330) on .todo-list li .toggle >> nth=1
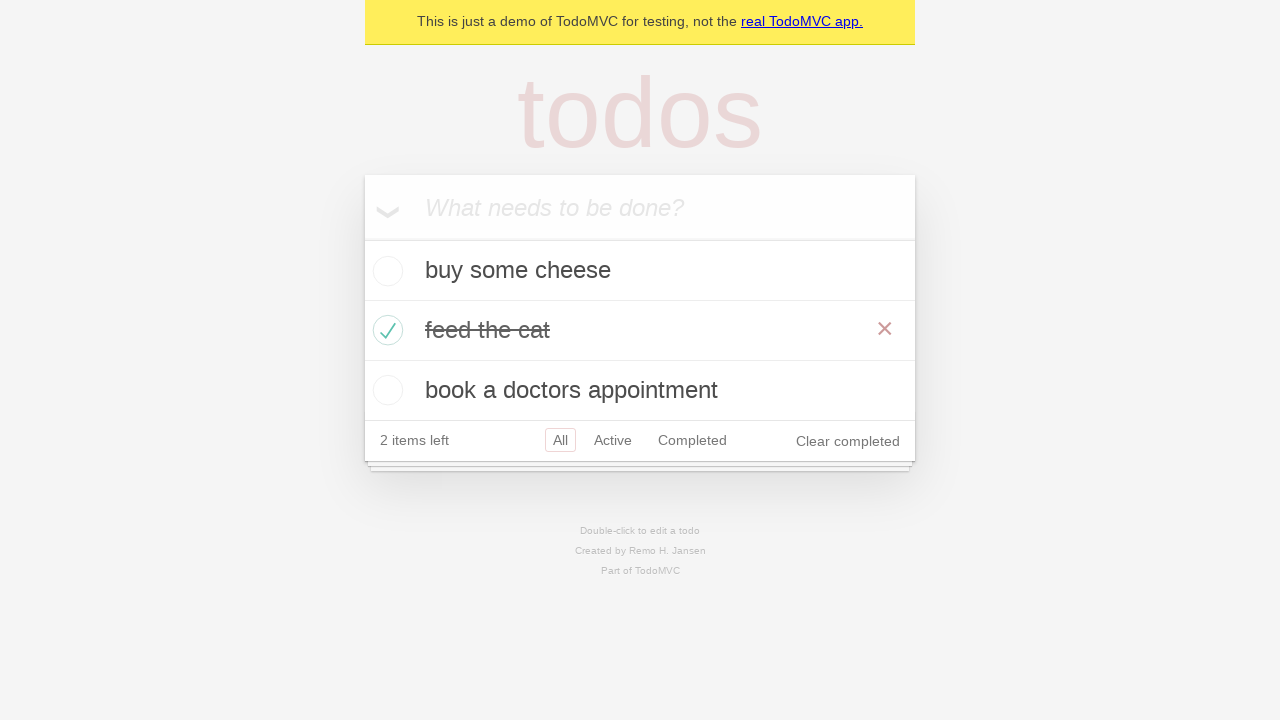

Clicked Completed filter to display only completed items at (692, 440) on internal:role=link[name="Completed"i]
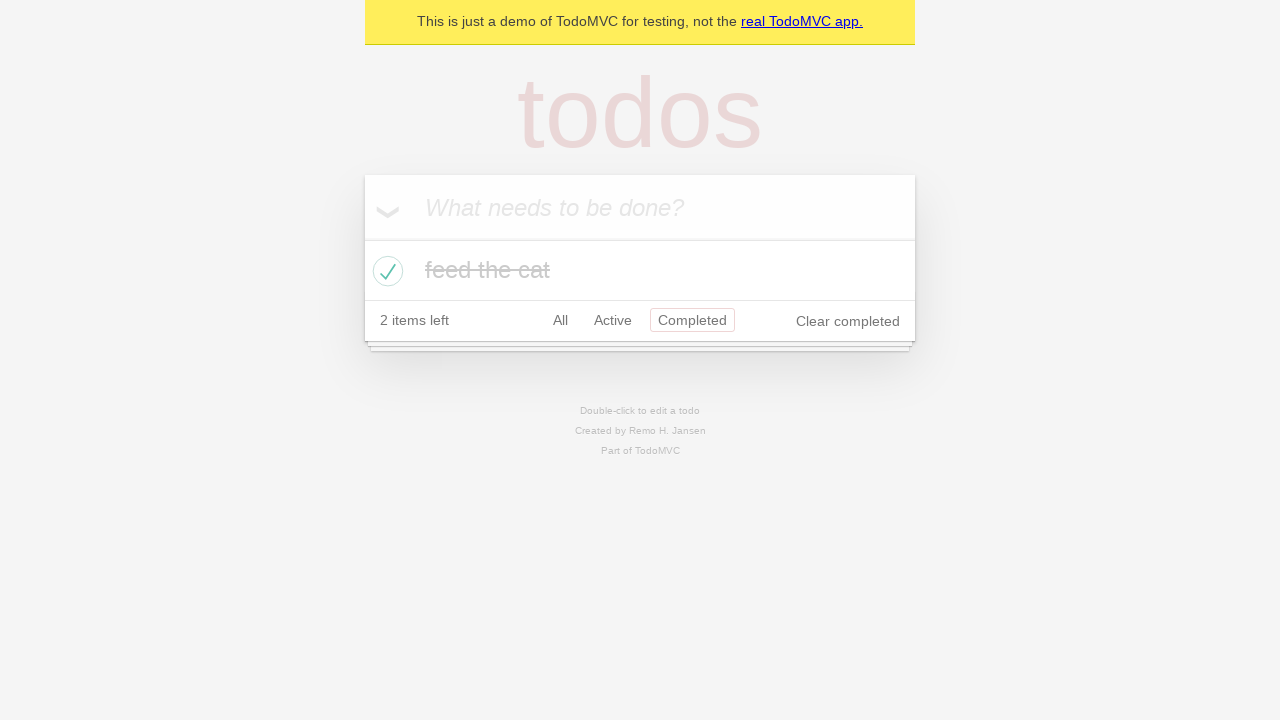

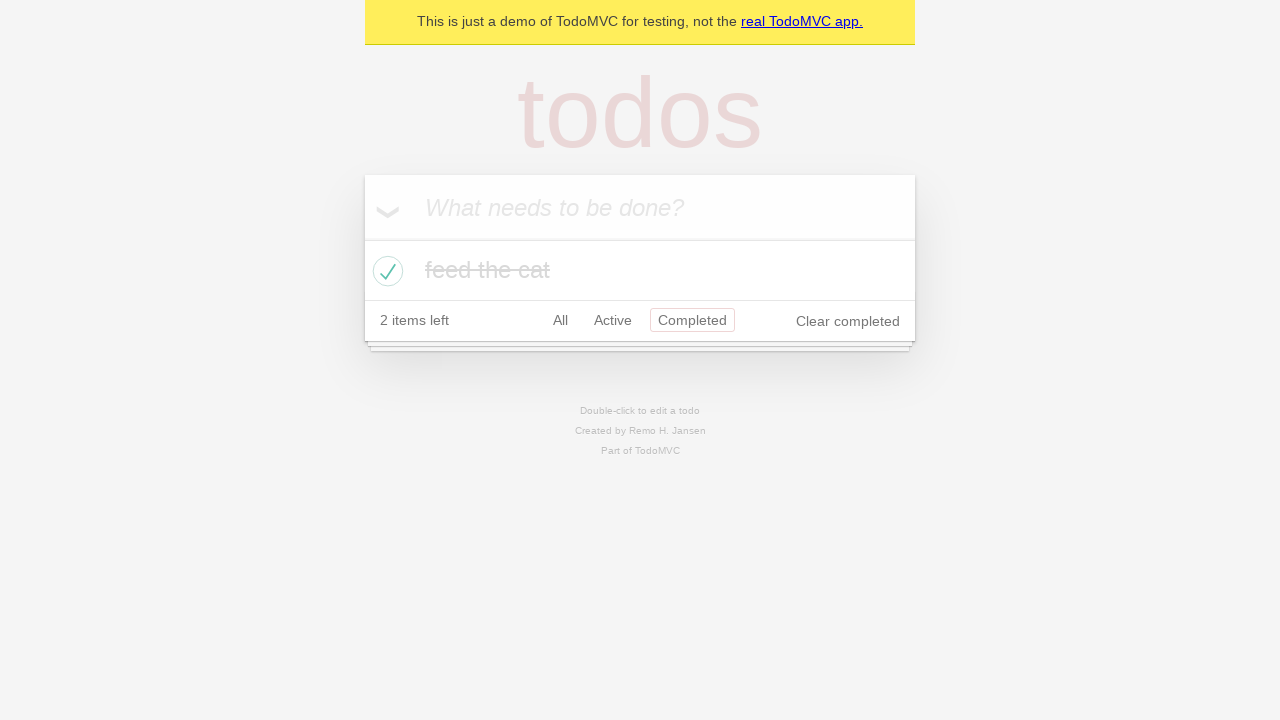